Tests static wait by clicking a button and waiting for dynamic content to load

Starting URL: https://automationfc.github.io/dynamic-loading/

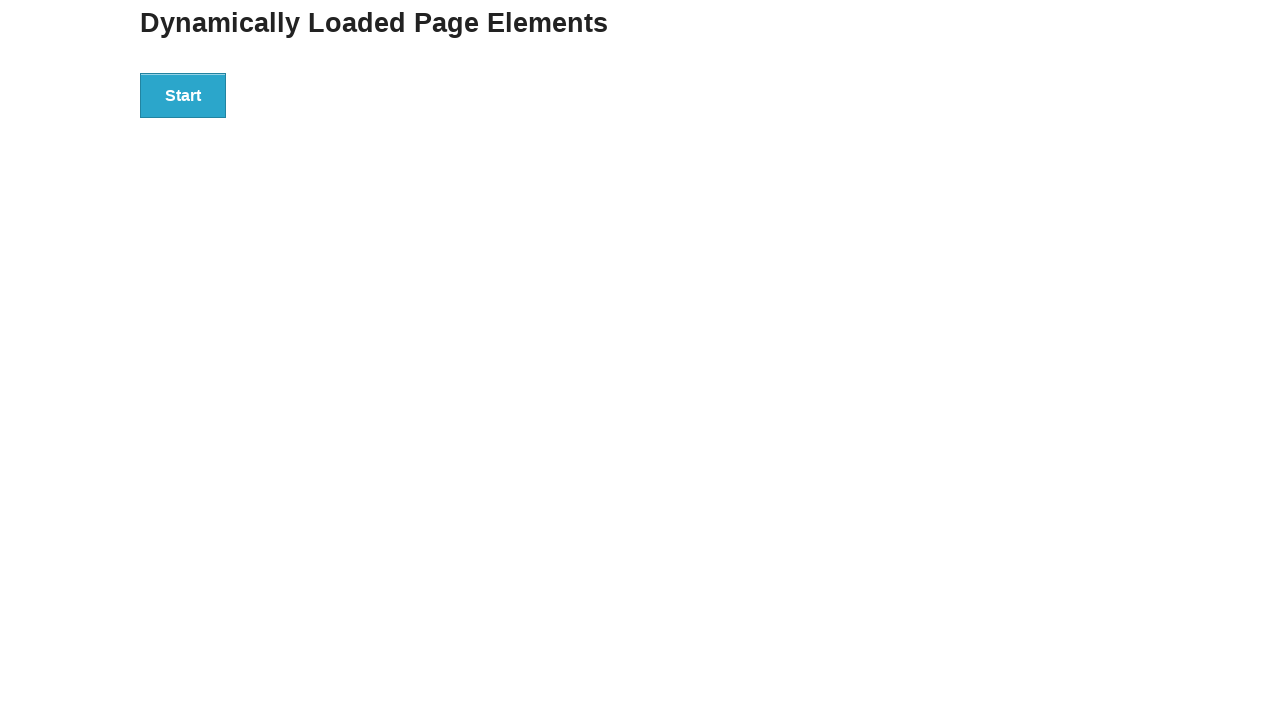

Clicked the start button to trigger dynamic content loading at (183, 95) on div#start>button
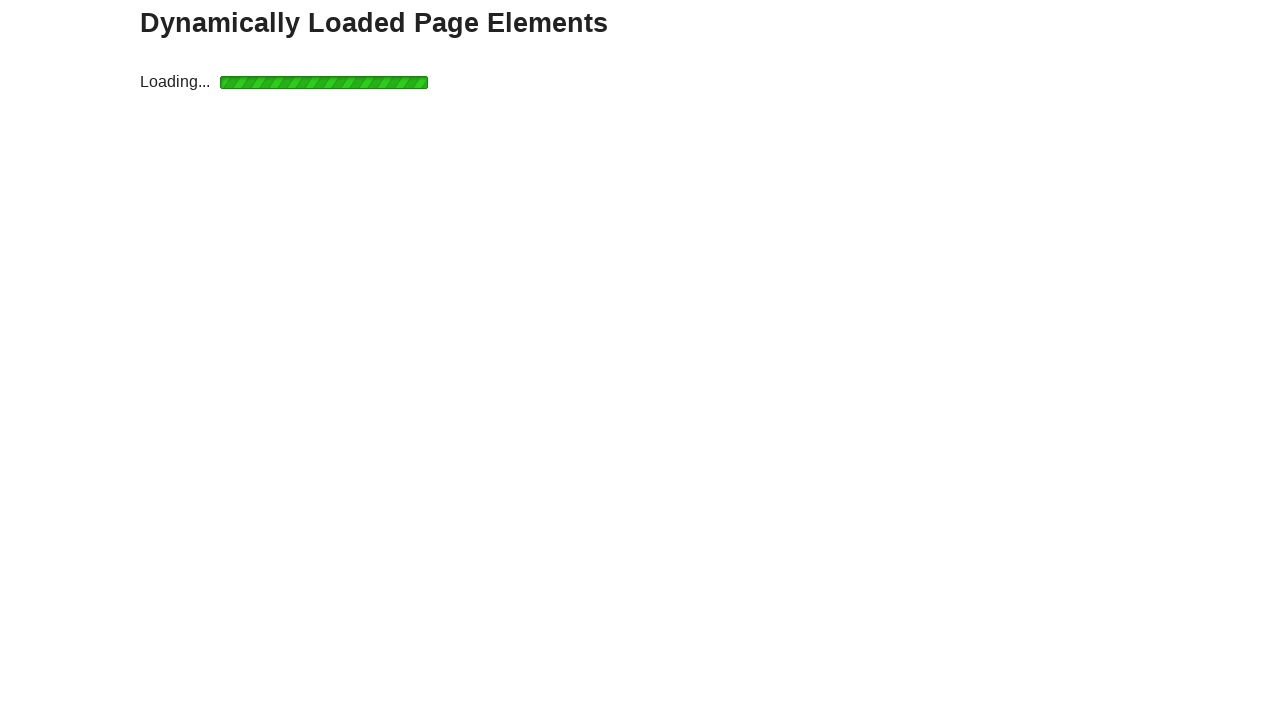

Waited 5 seconds for dynamic content to load
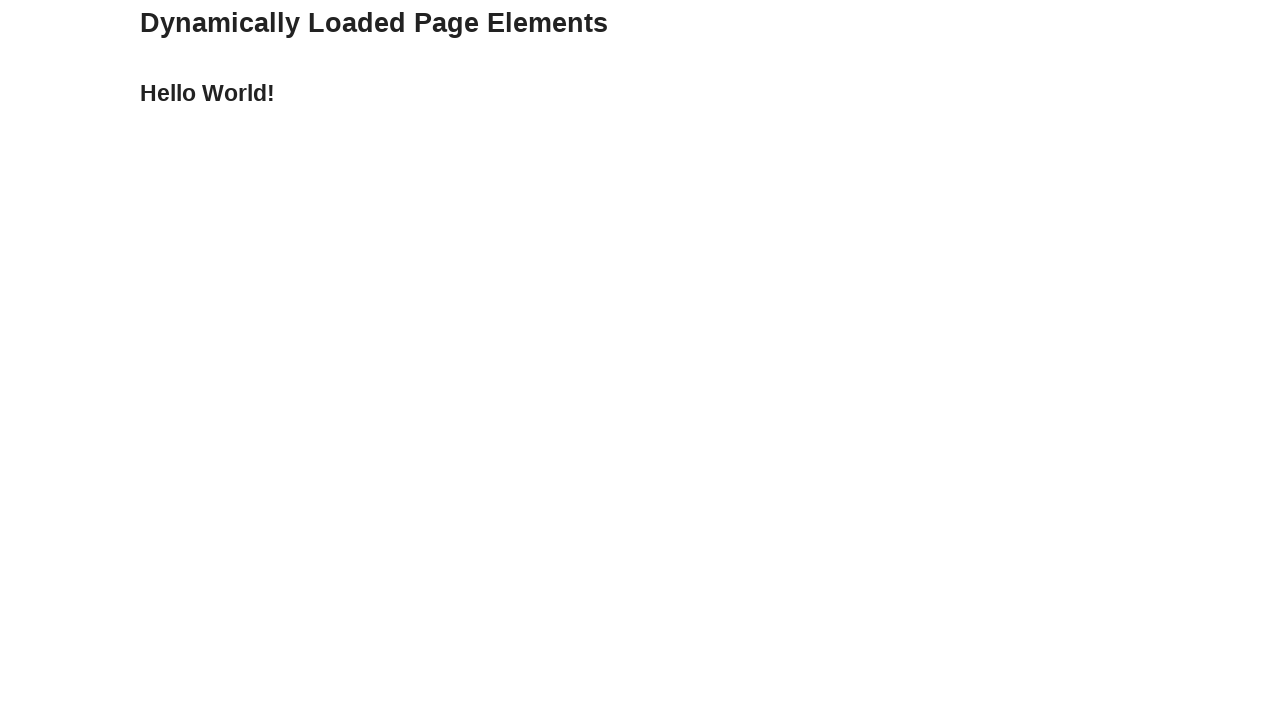

Verified that the dynamic content displays 'Hello World!' text
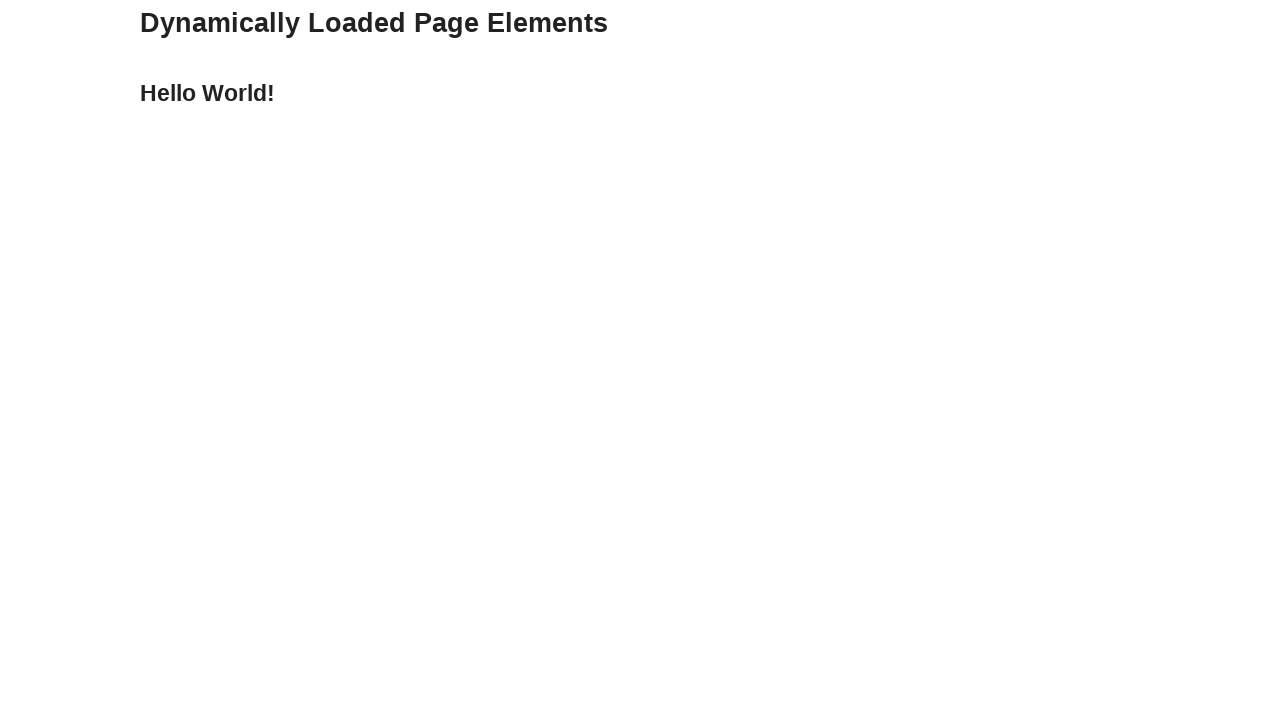

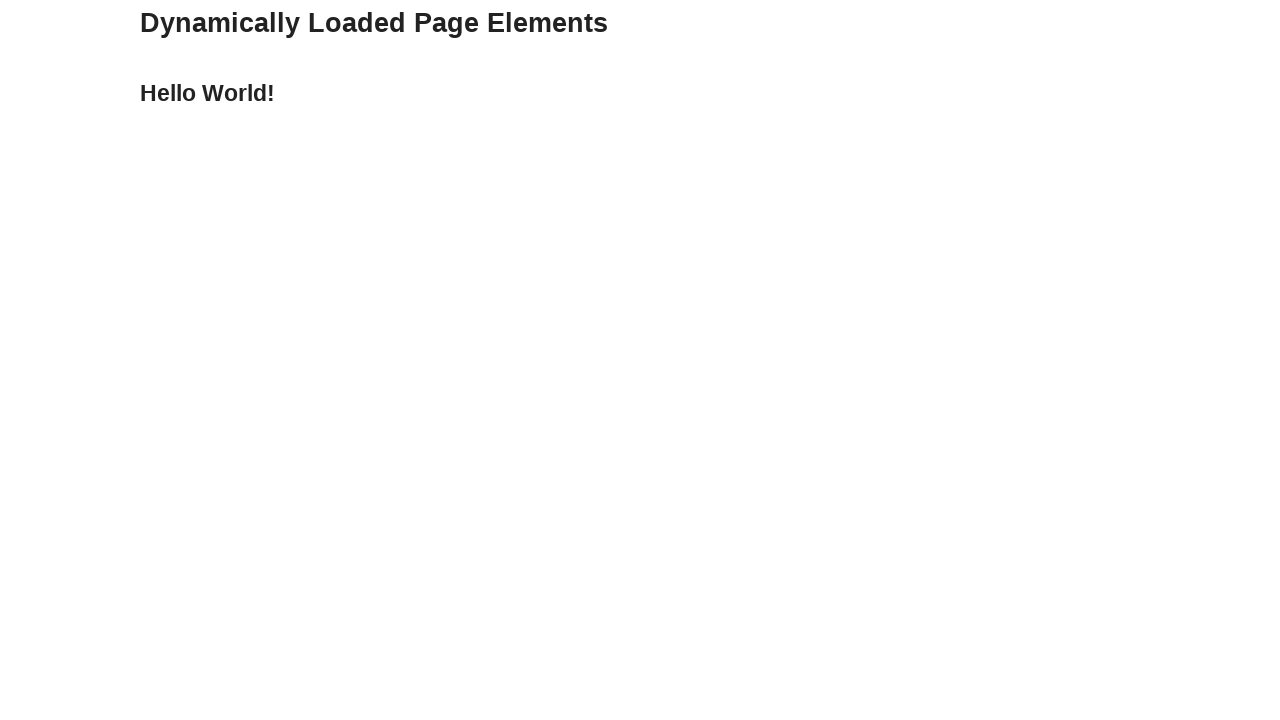